Tests radio button functionality by iterating through all radio buttons on the page and clicking each one sequentially

Starting URL: https://www.rahulshettyacademy.com/AutomationPractice/

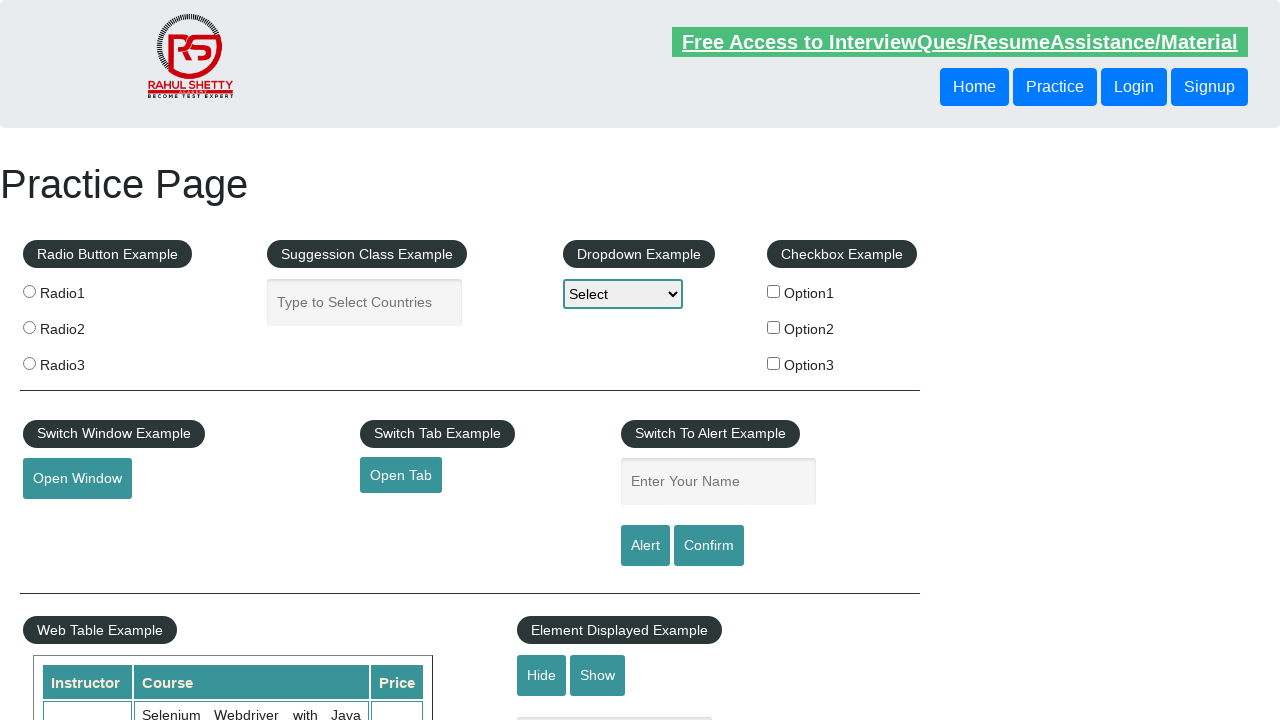

Waited for radio buttons to be present on the page
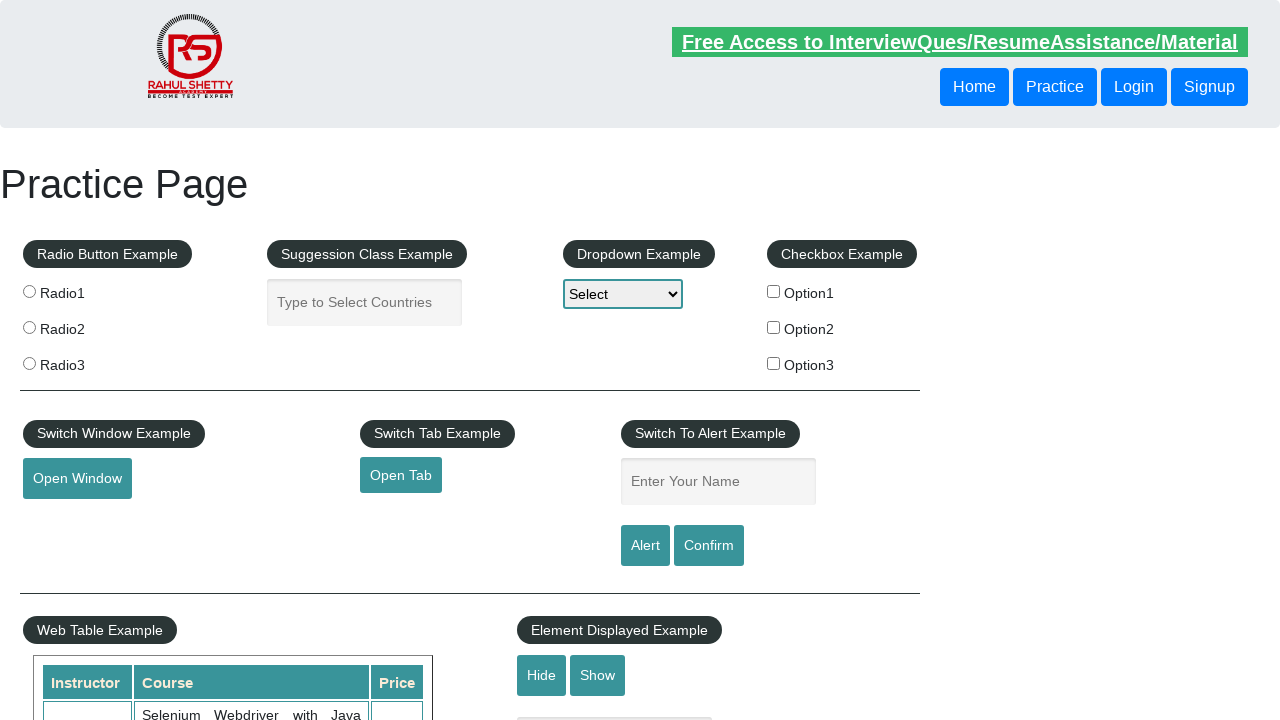

Located all radio buttons on the page
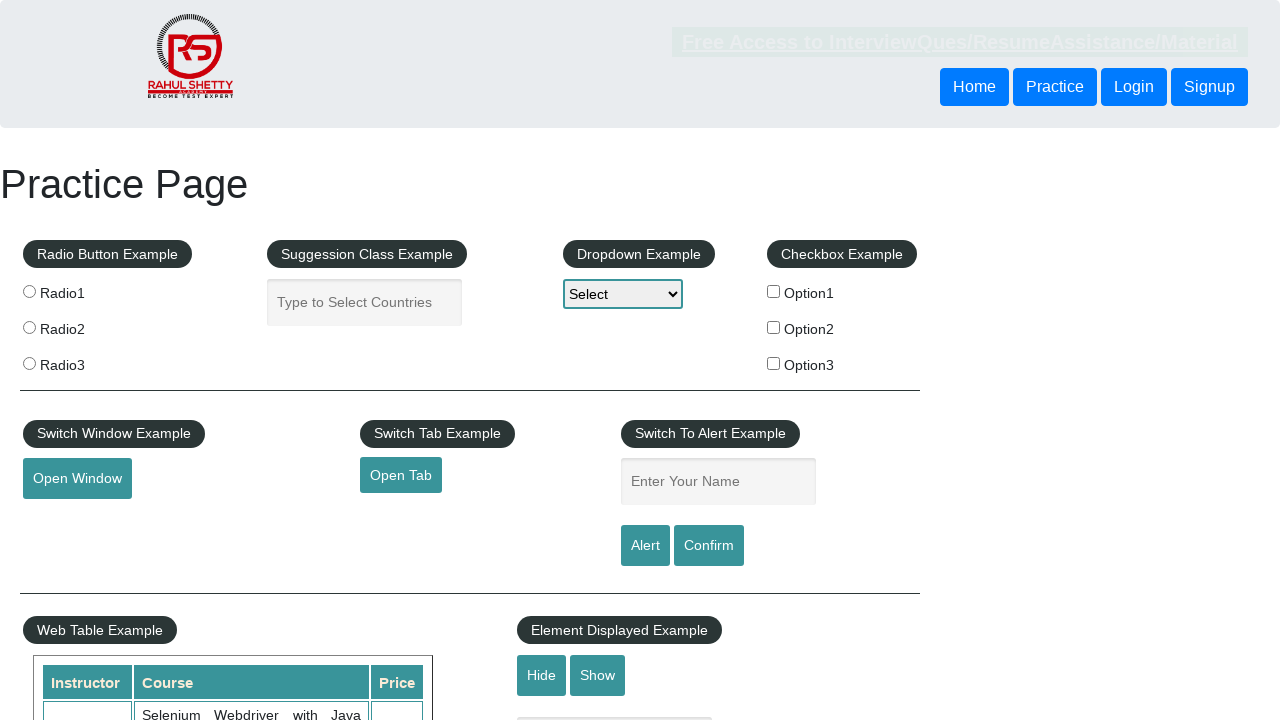

Found 3 radio buttons to iterate through
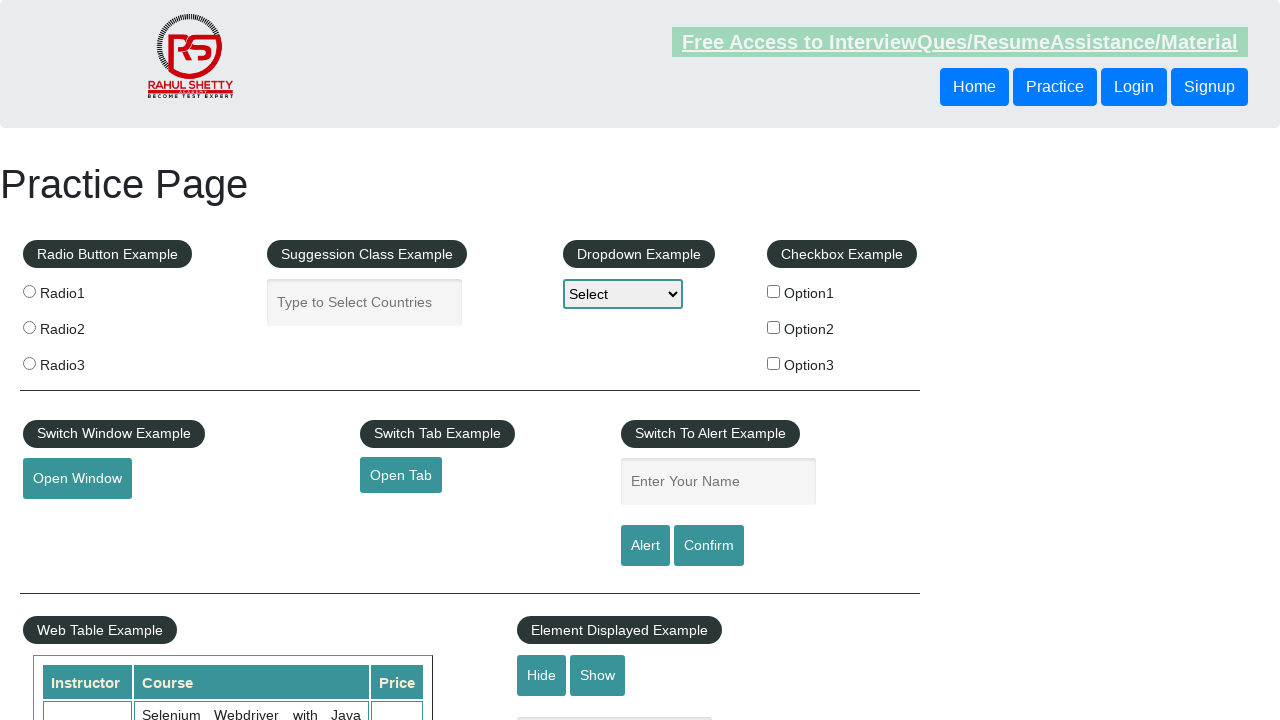

Clicked radio button 1 of 3 at (29, 291) on input[type='radio'] >> nth=0
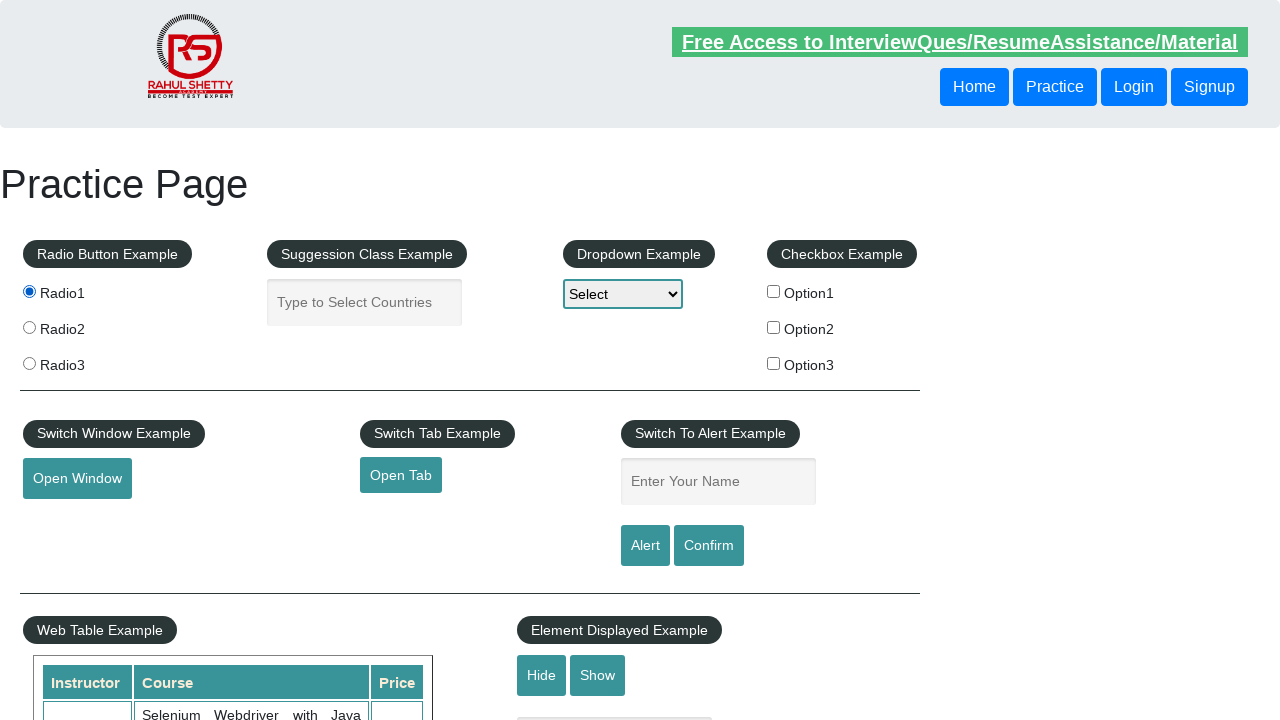

Waited 500ms after clicking radio button 1
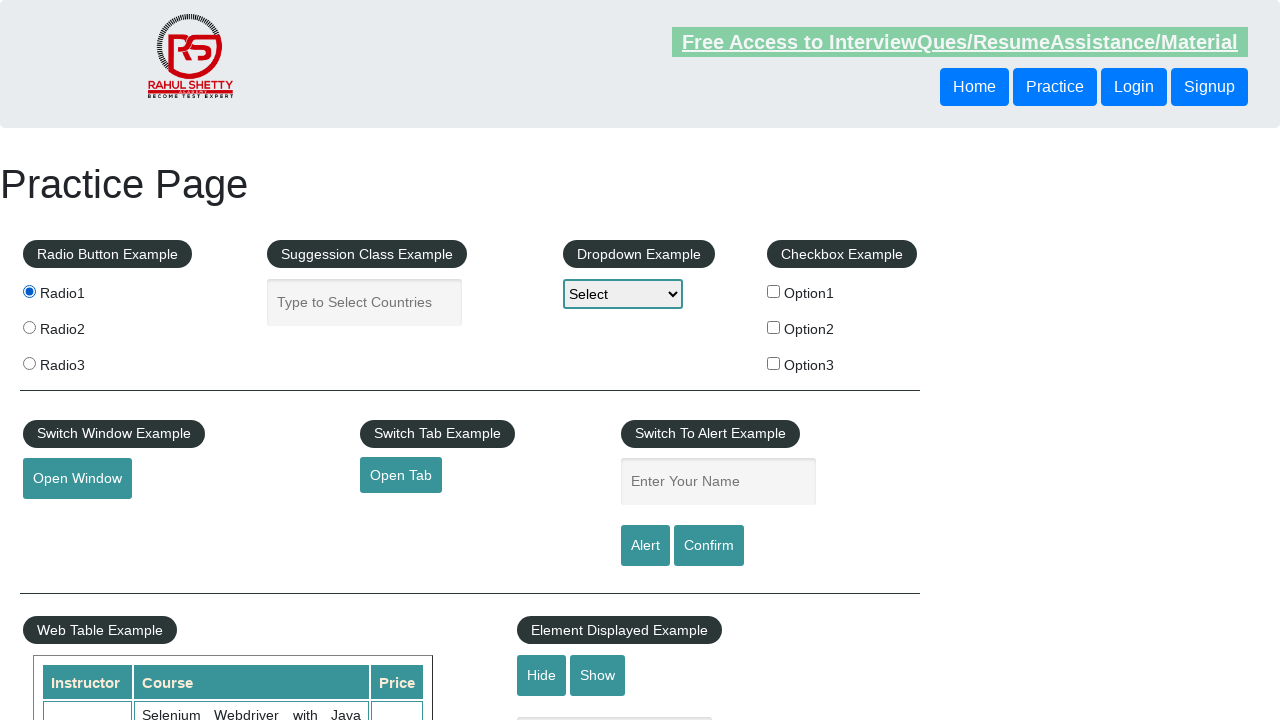

Clicked radio button 2 of 3 at (29, 327) on input[type='radio'] >> nth=1
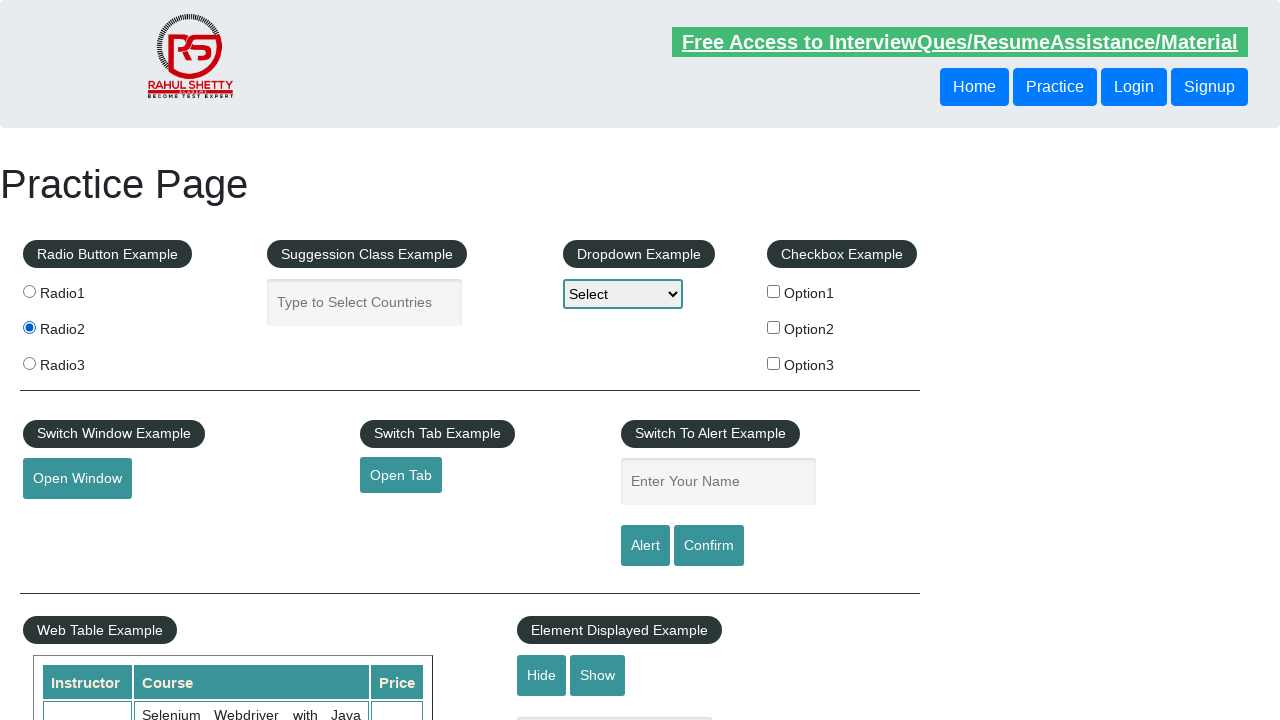

Waited 500ms after clicking radio button 2
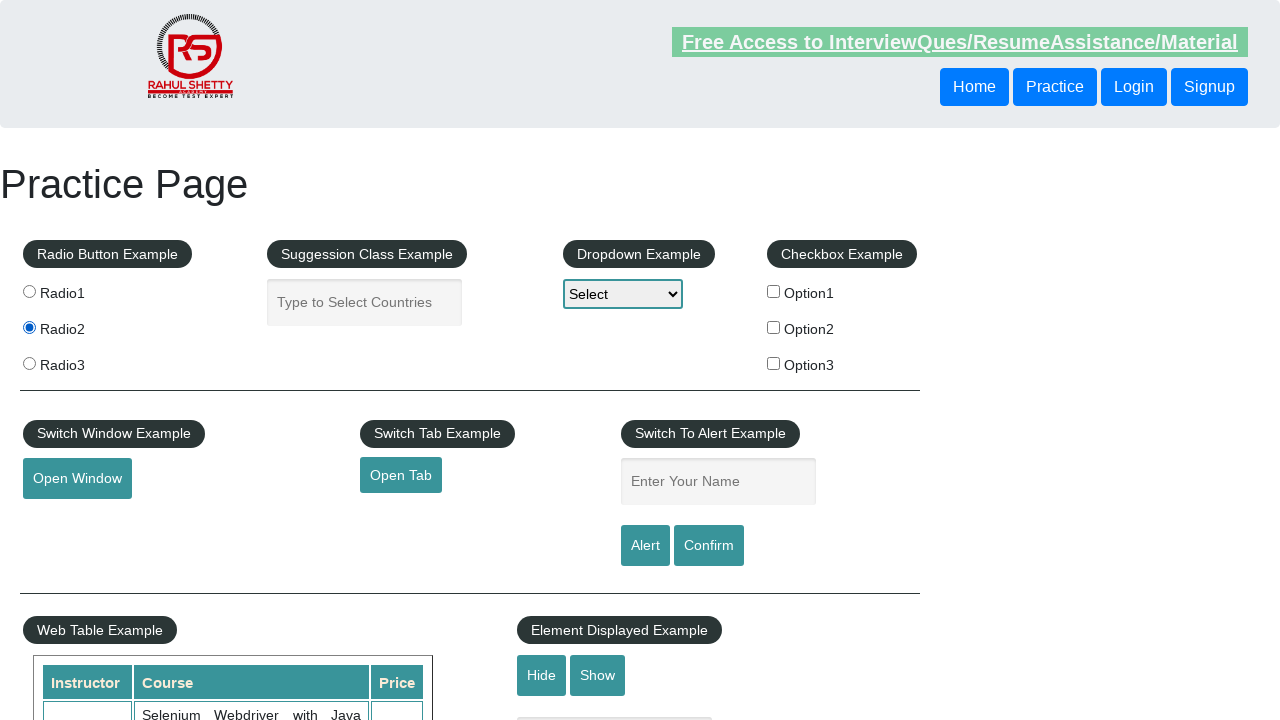

Clicked radio button 3 of 3 at (29, 363) on input[type='radio'] >> nth=2
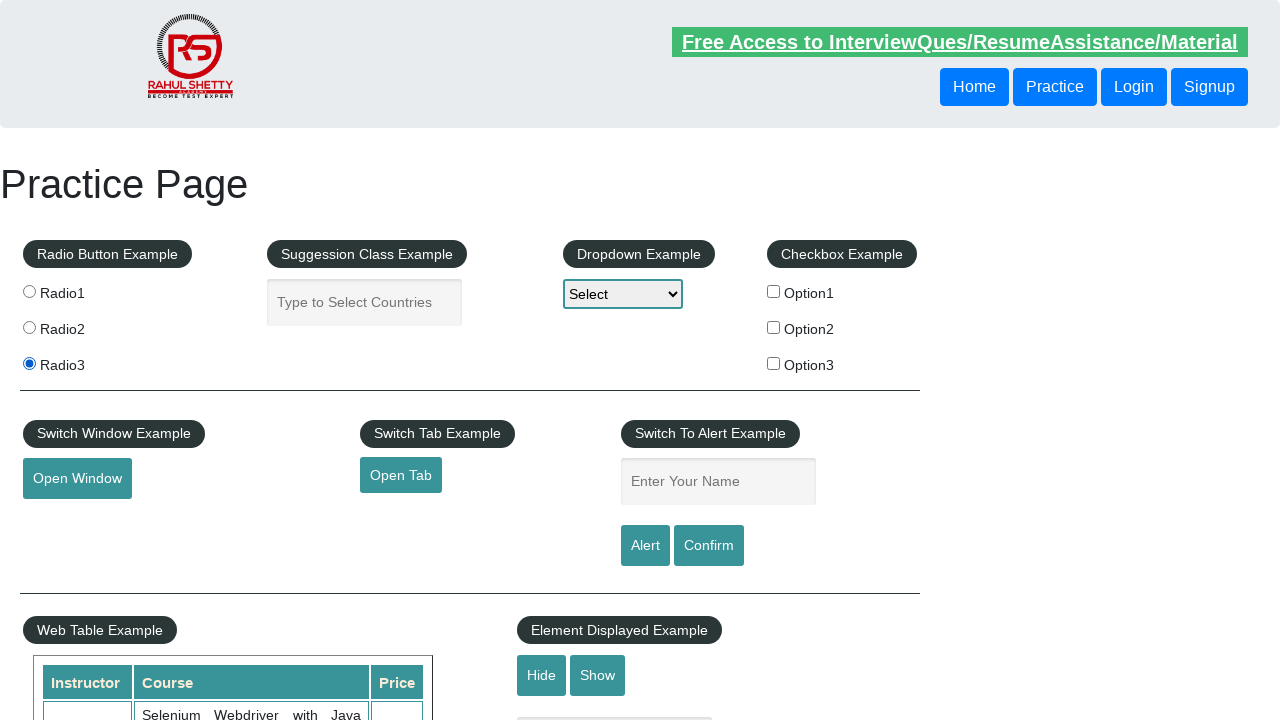

Waited 500ms after clicking radio button 3
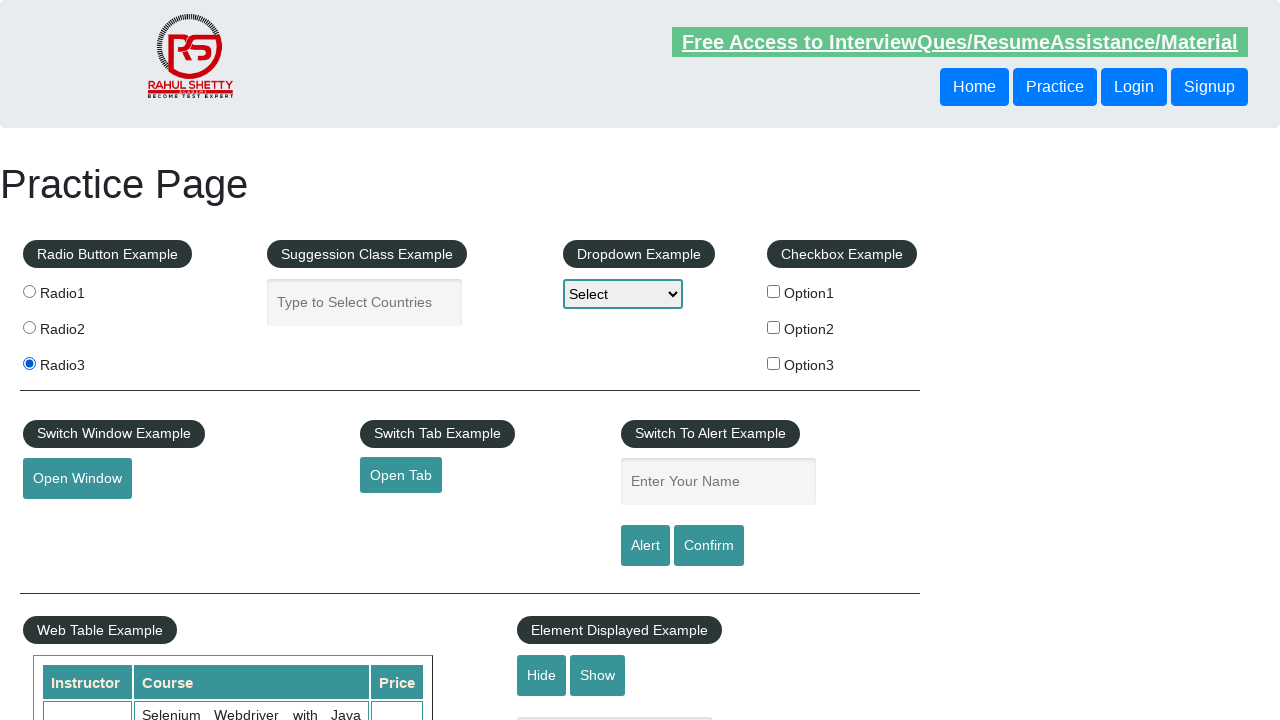

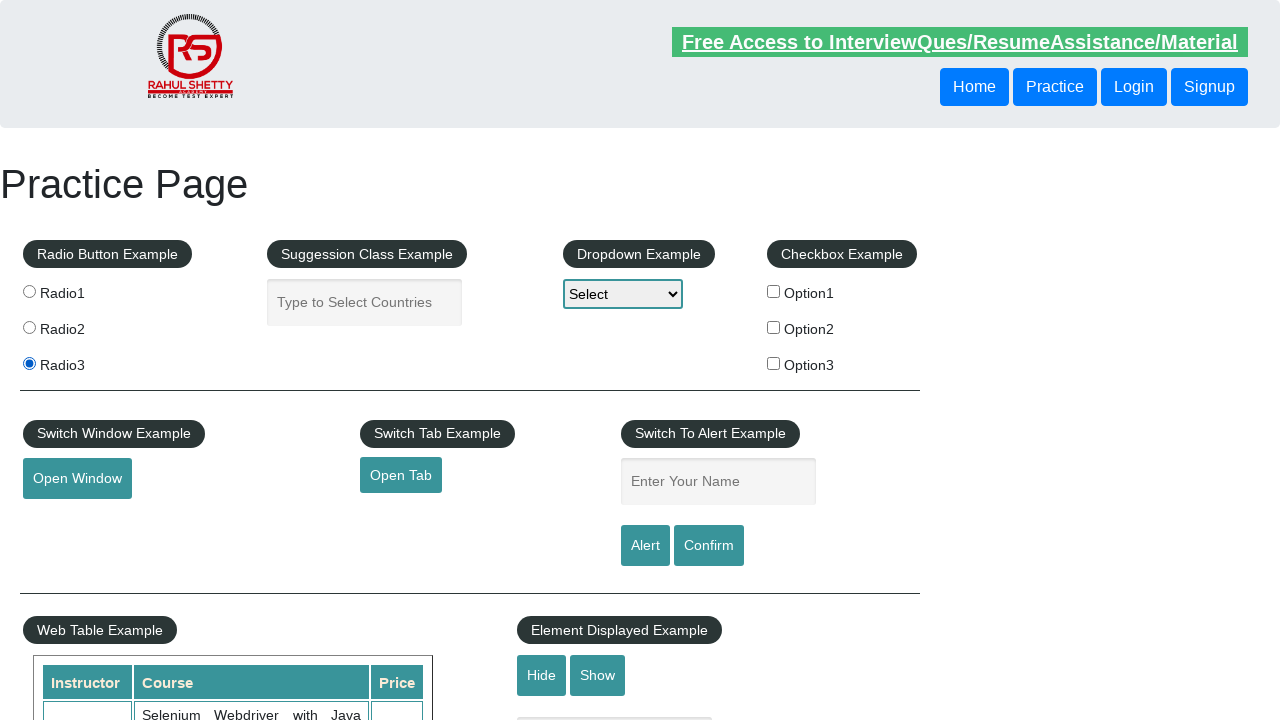